Simple test that navigates to a learning platform website and verifies the page loads.

Starting URL: https://learn.digitalstack.ro

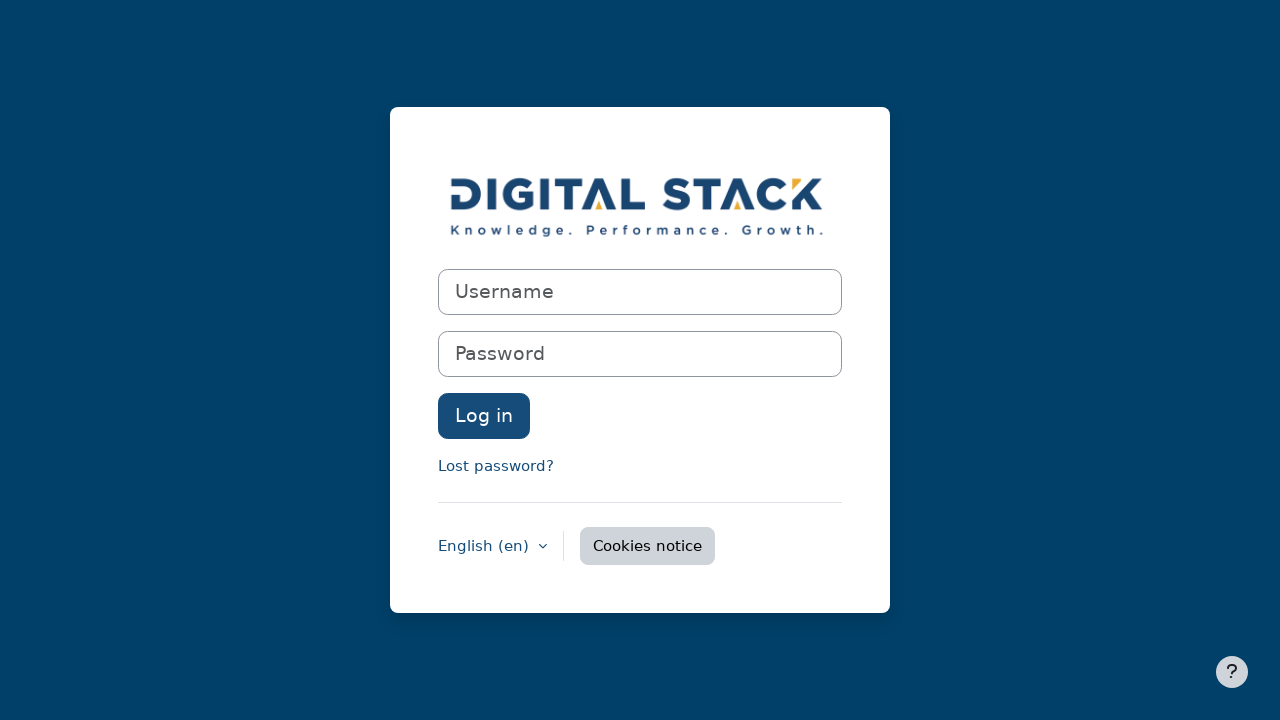

Navigated to learning platform website https://learn.digitalstack.ro
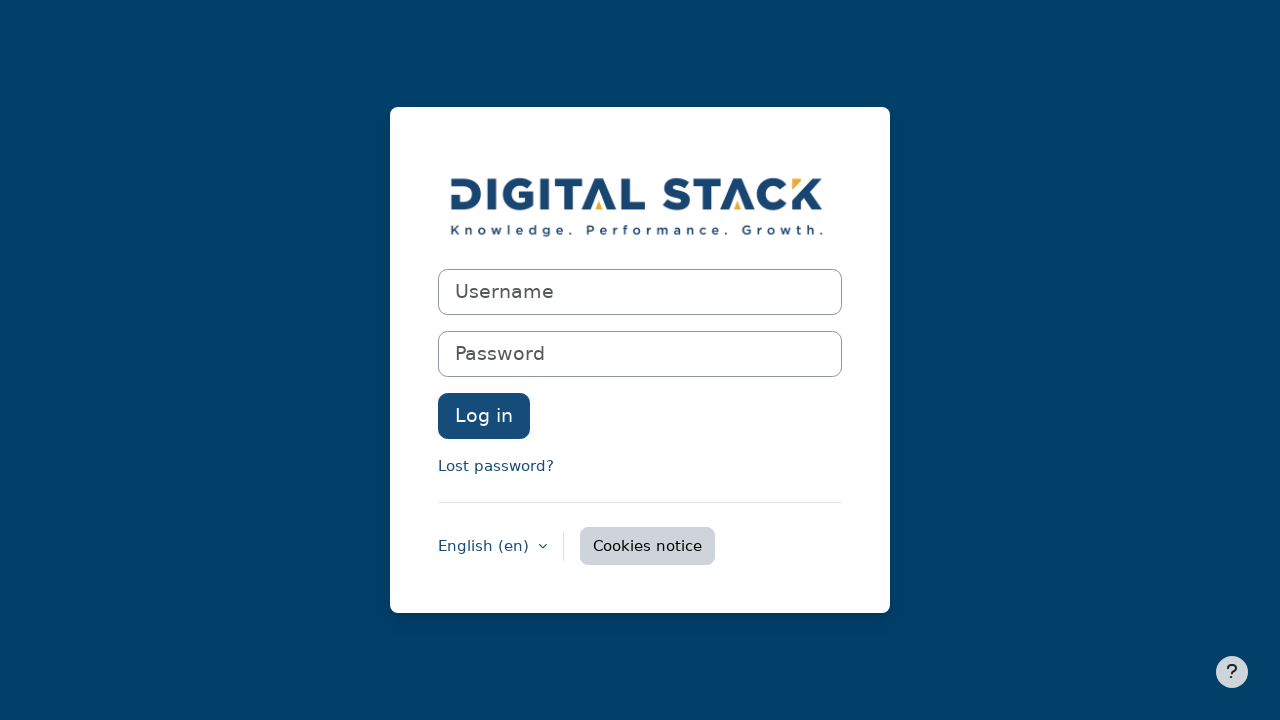

Page DOM content fully loaded
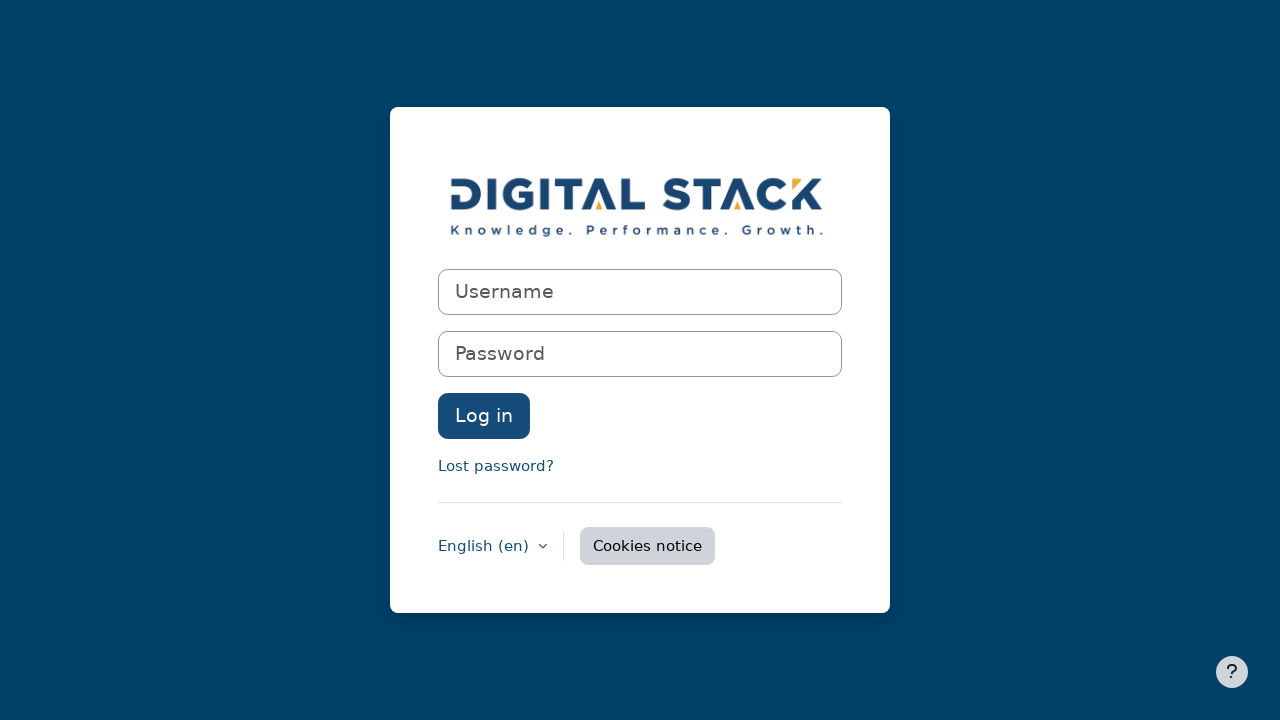

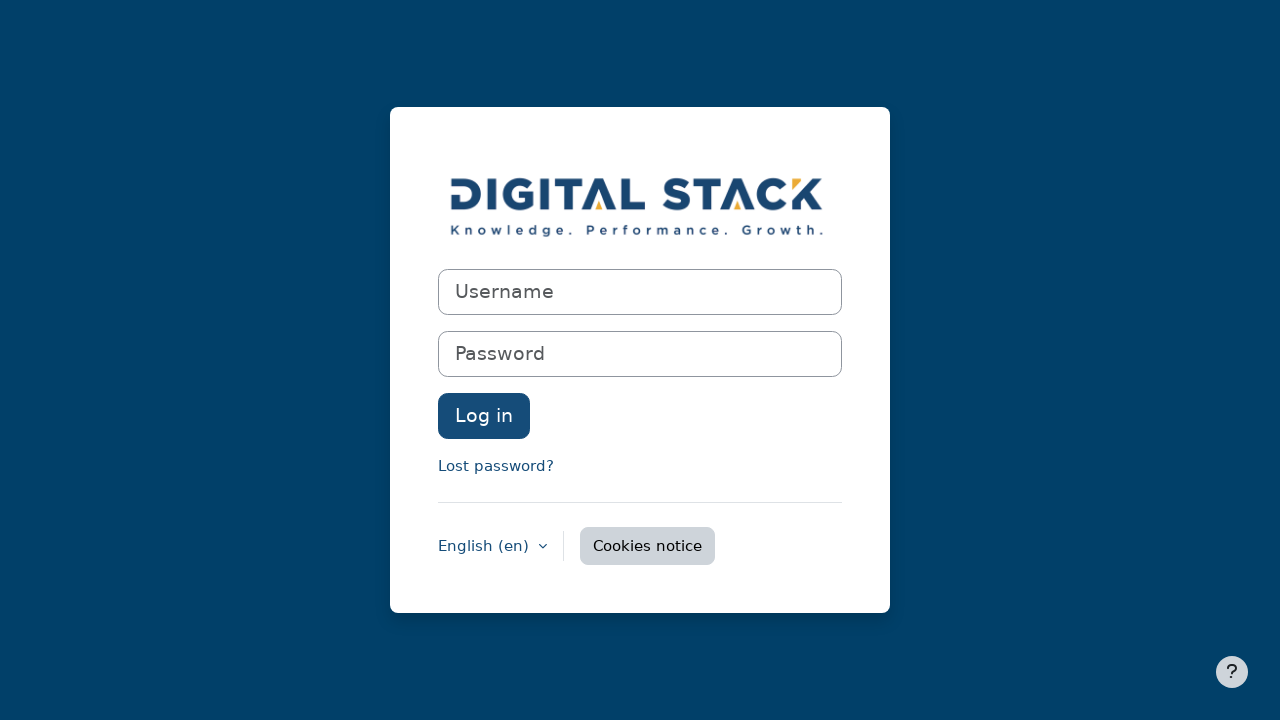